Tests that none of the elements with class "test" contain the number 190 in their text content

Starting URL: https://uljanovs.github.io/site/examples/locators

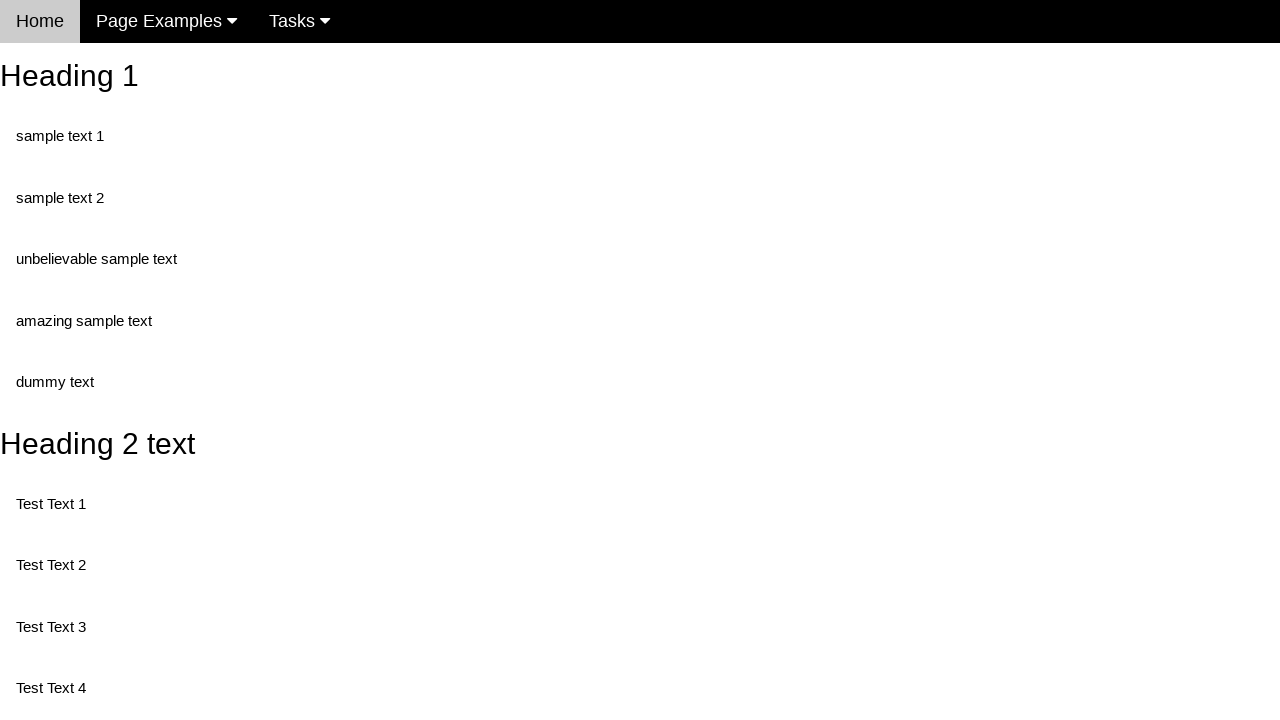

Navigated to locators example page
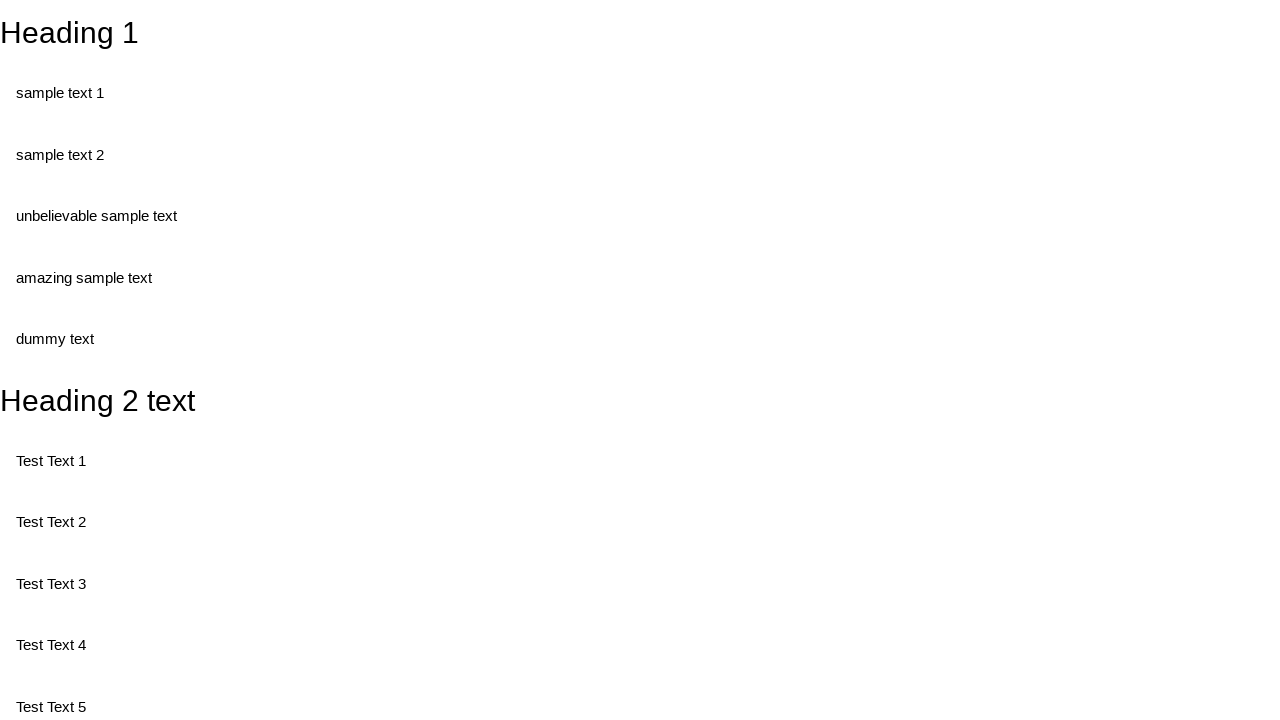

Retrieved all elements with class 'test'
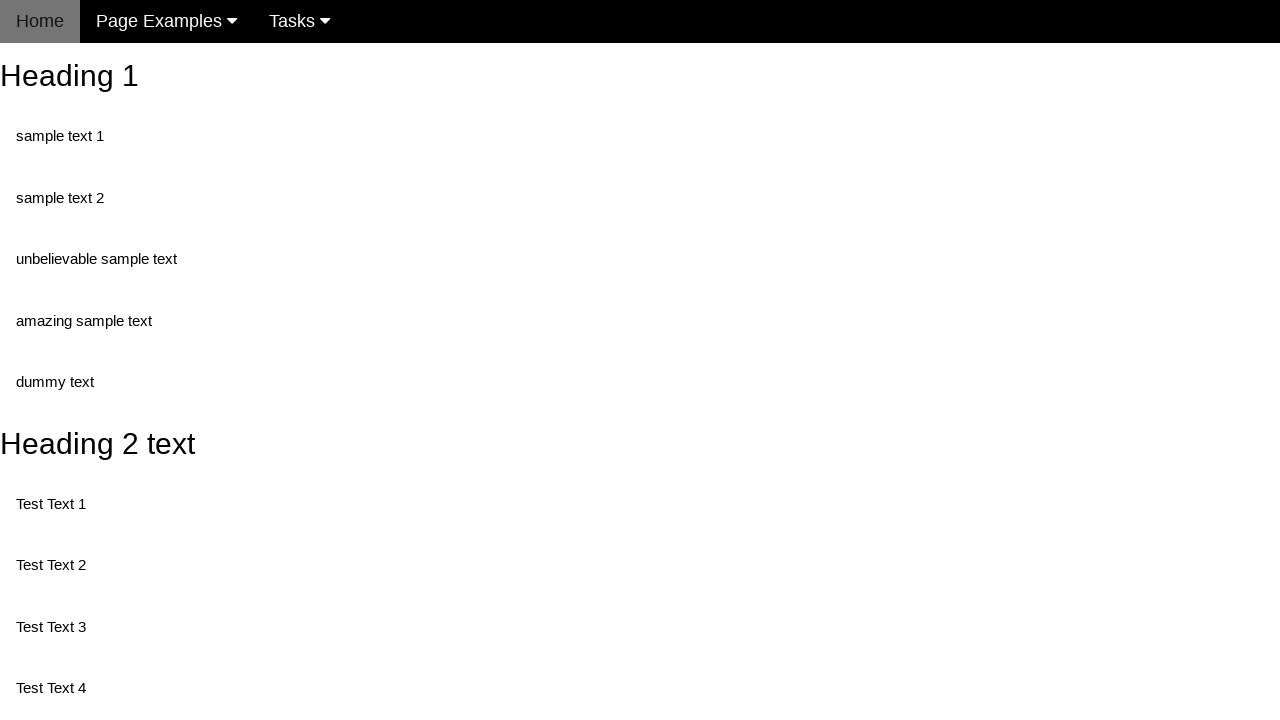

Retrieved text content from element: 'Test Text 1'
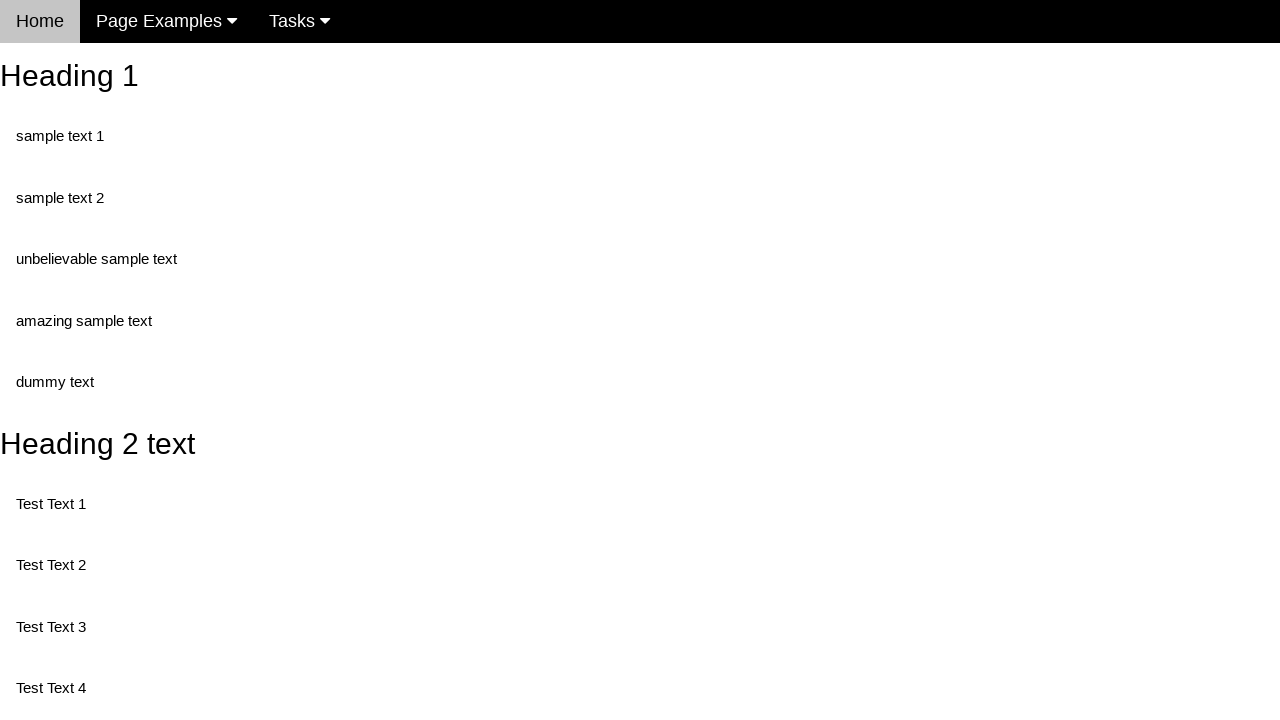

Verified element does not contain '190'
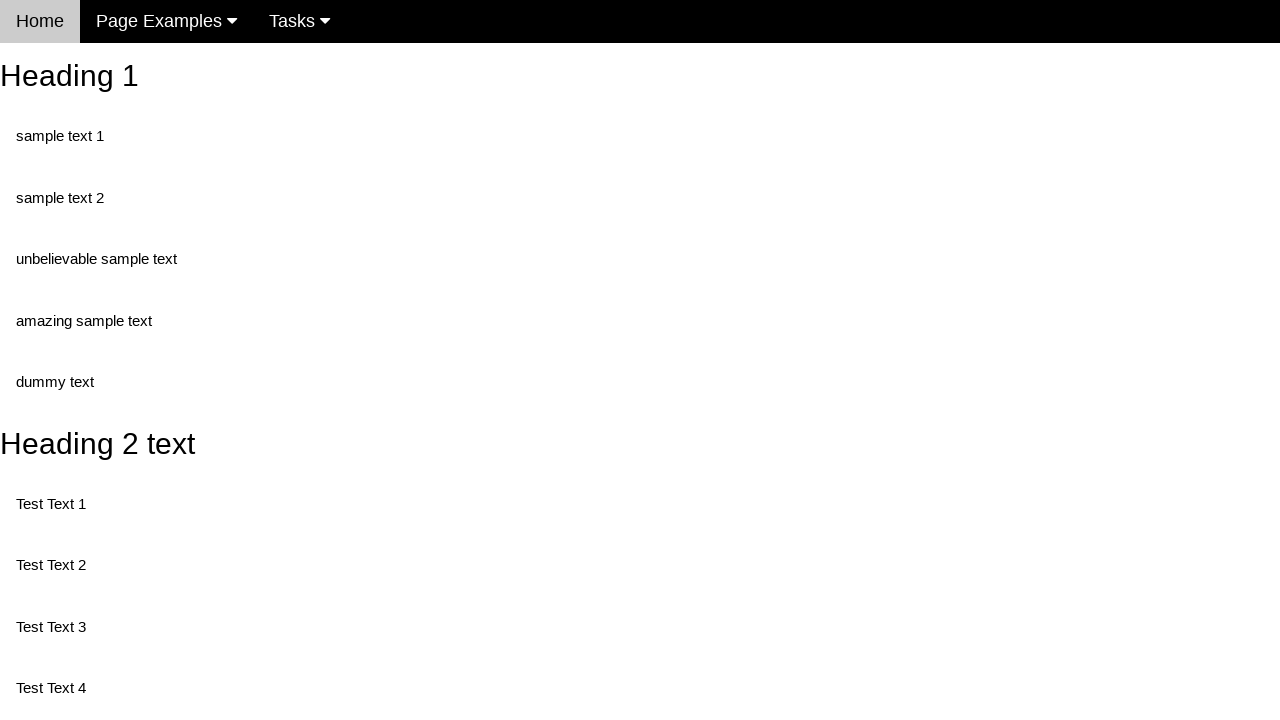

Retrieved text content from element: 'Test Text 3'
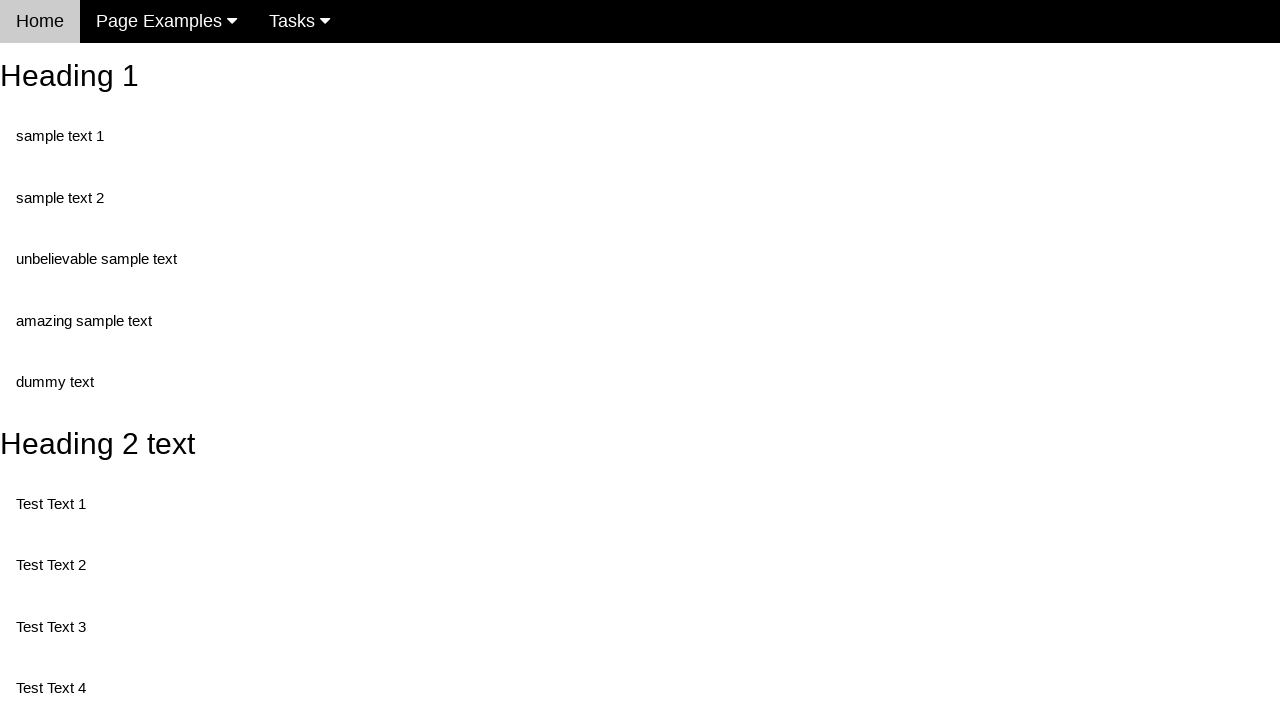

Verified element does not contain '190'
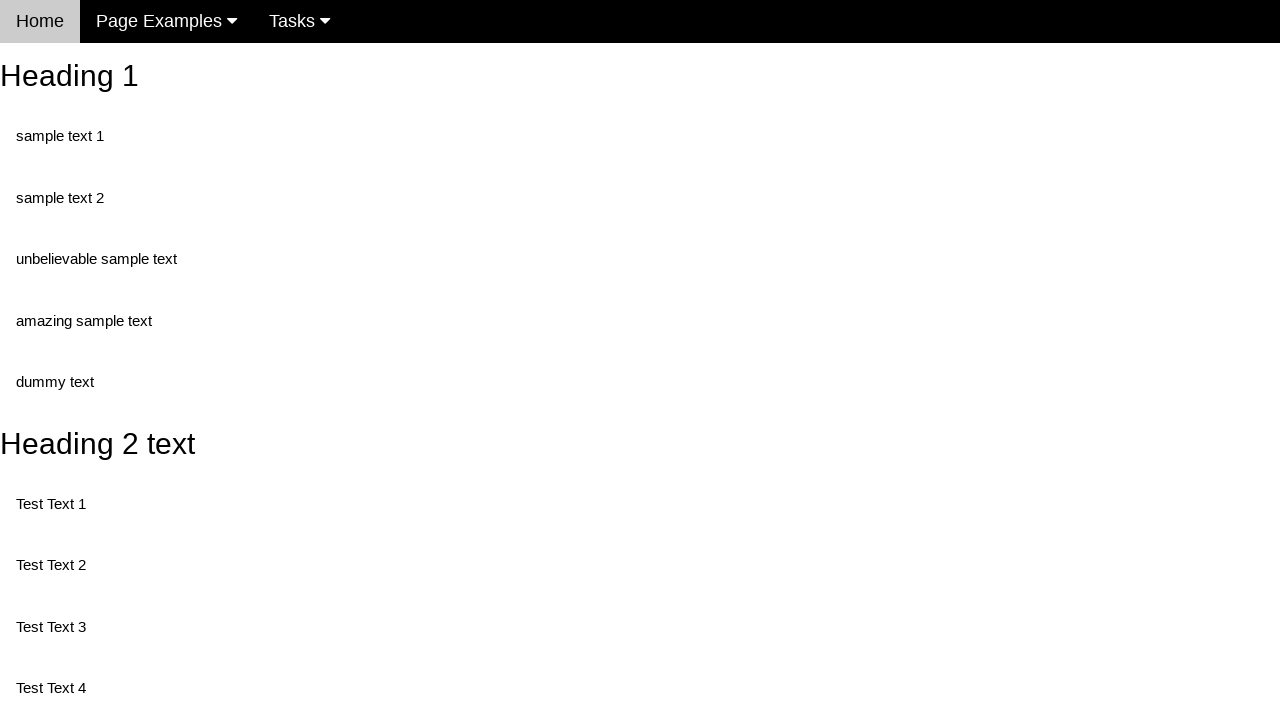

Retrieved text content from element: 'Test Text 4'
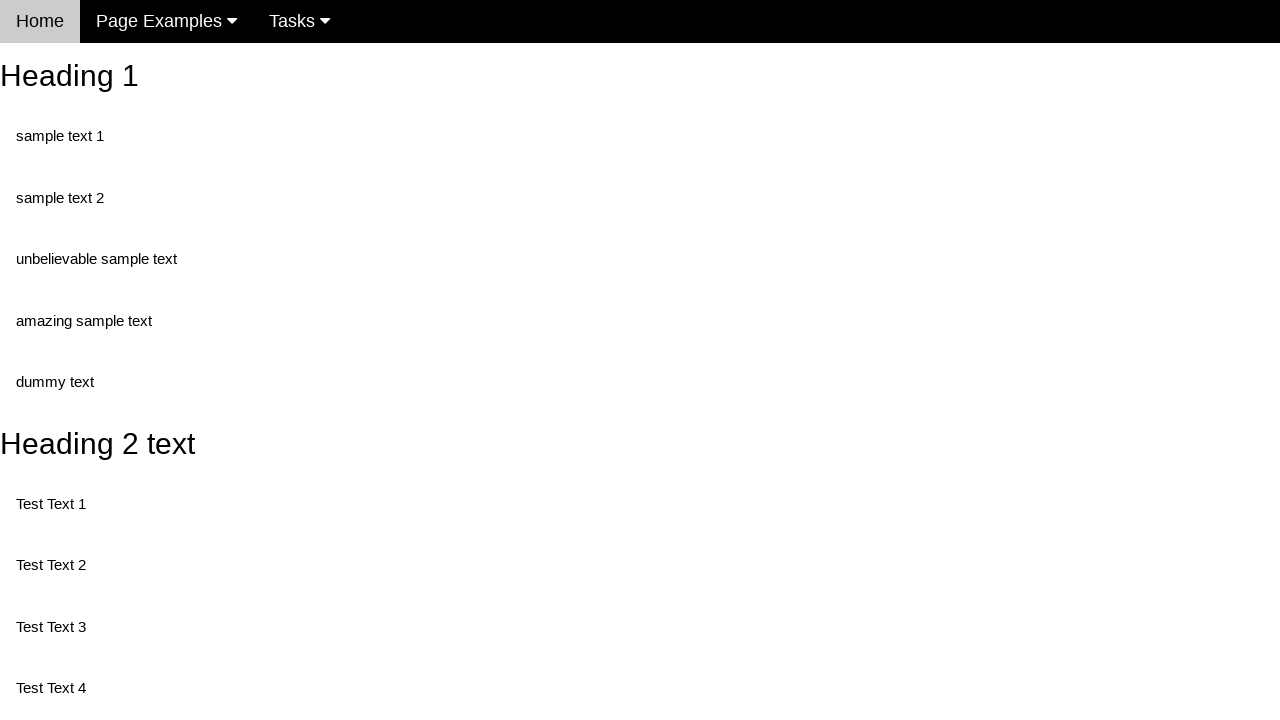

Verified element does not contain '190'
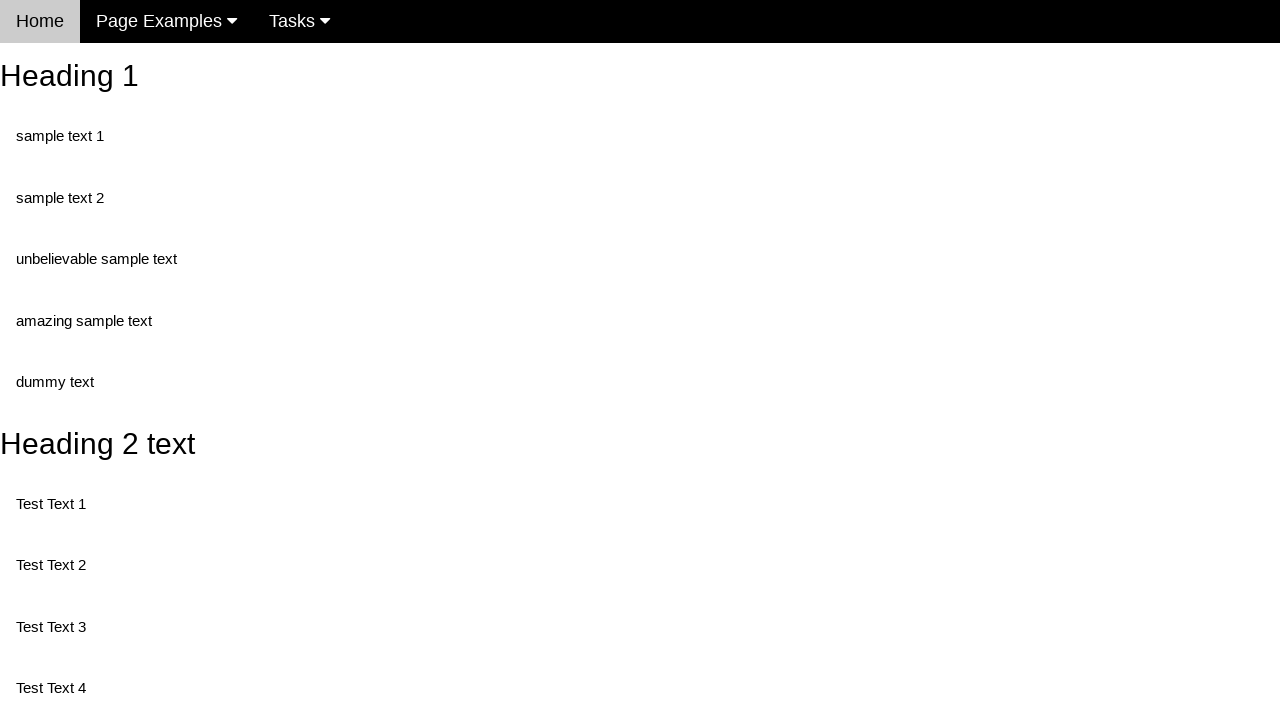

Retrieved text content from element: 'Test Text 5'
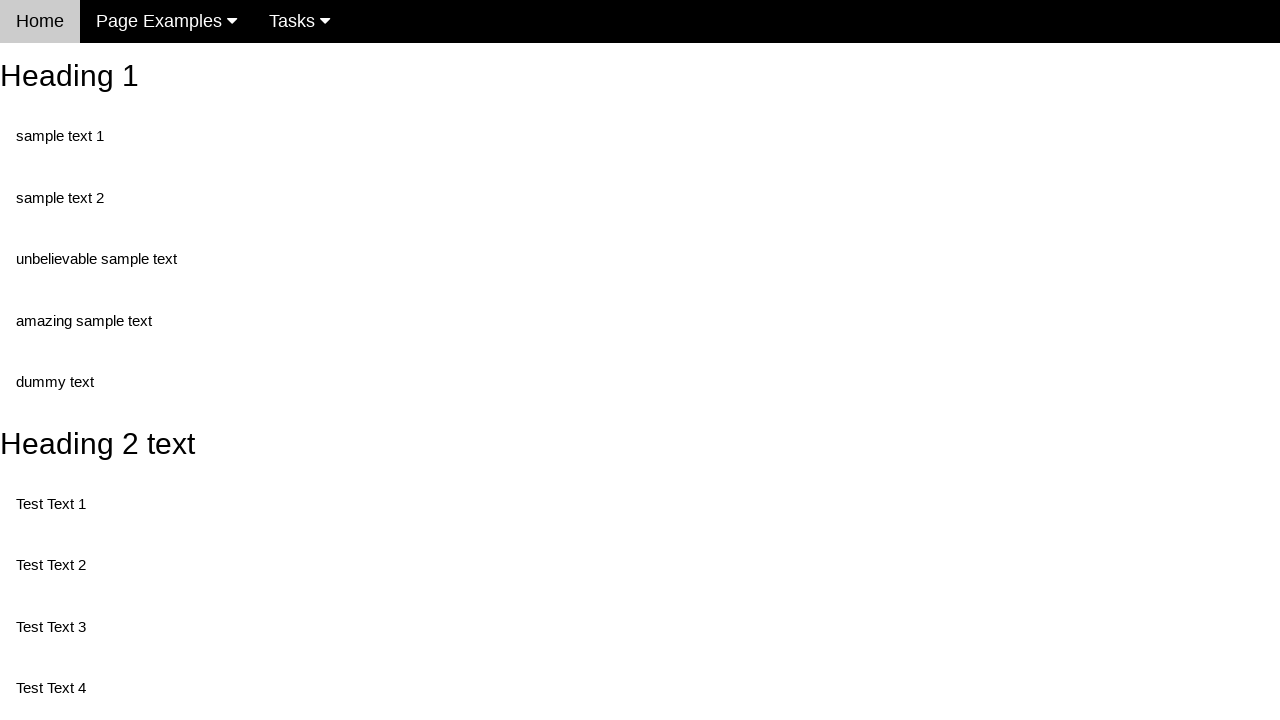

Verified element does not contain '190'
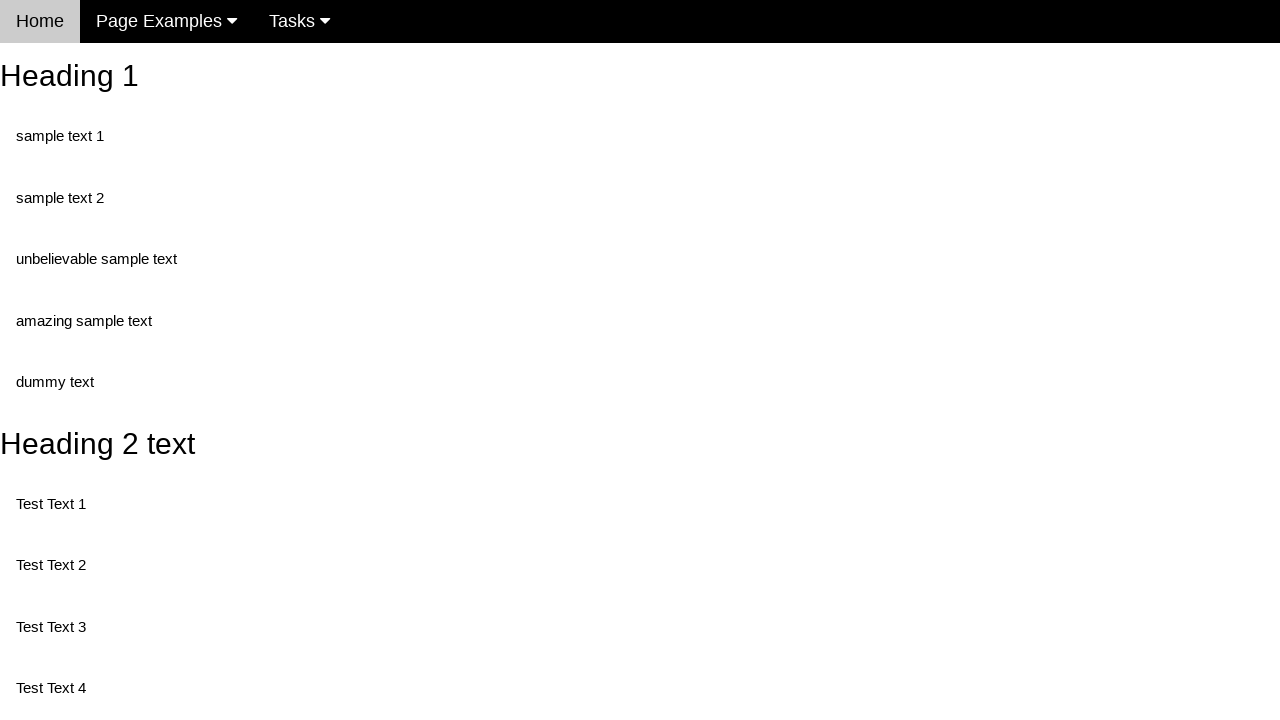

Retrieved text content from element: 'Test Text 6'
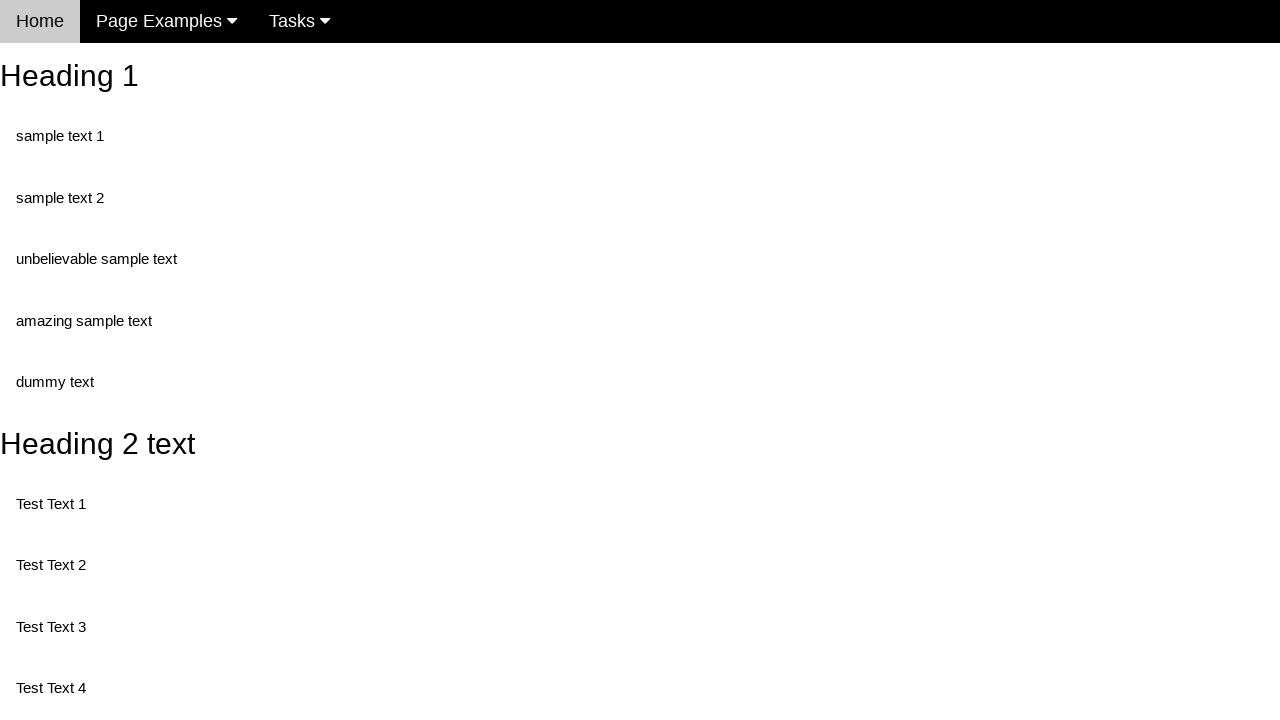

Verified element does not contain '190'
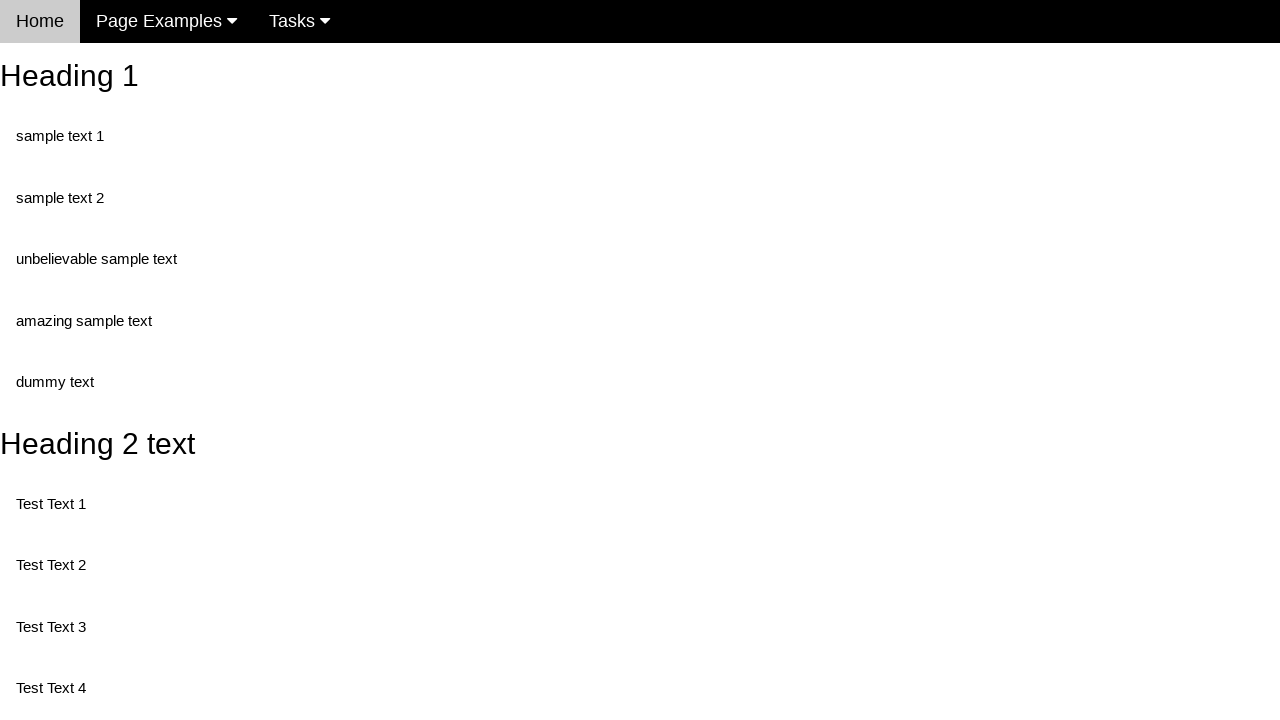

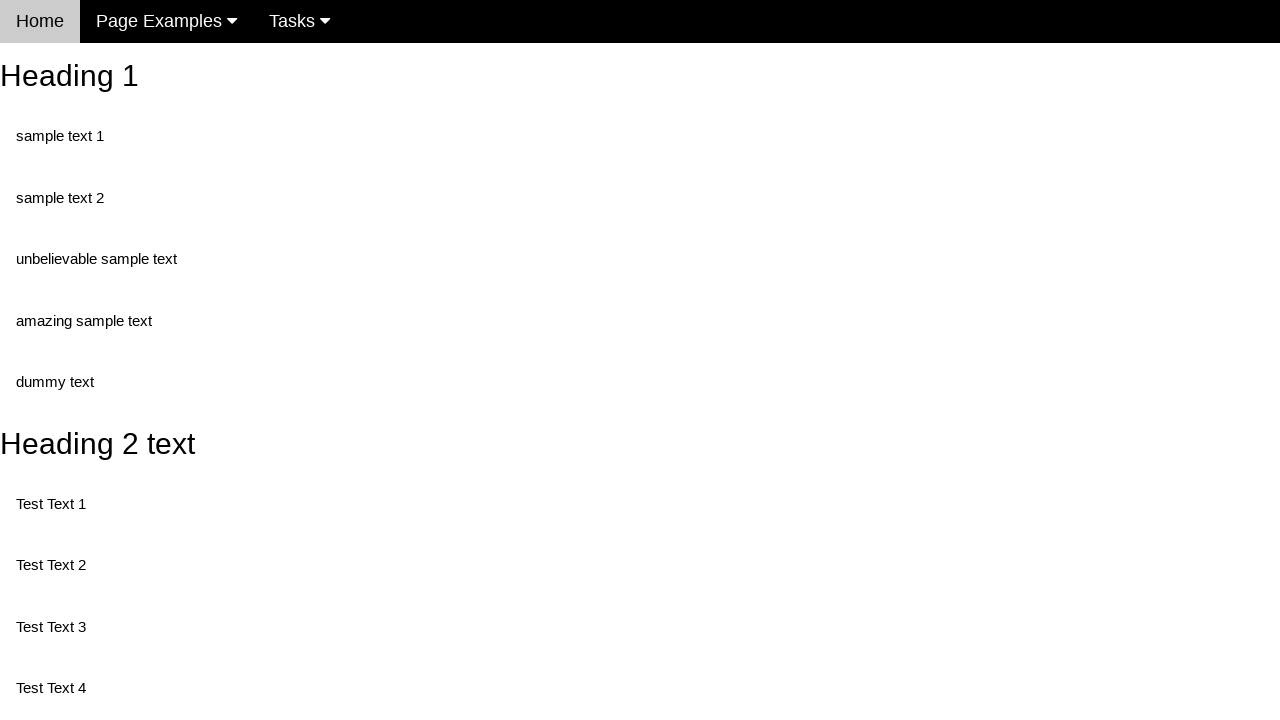